Opens the live chat, then clicks the close button to close the chat and verifies the minimized chat button is displayed again.

Starting URL: https://ancabota09.wixsite.com/intern

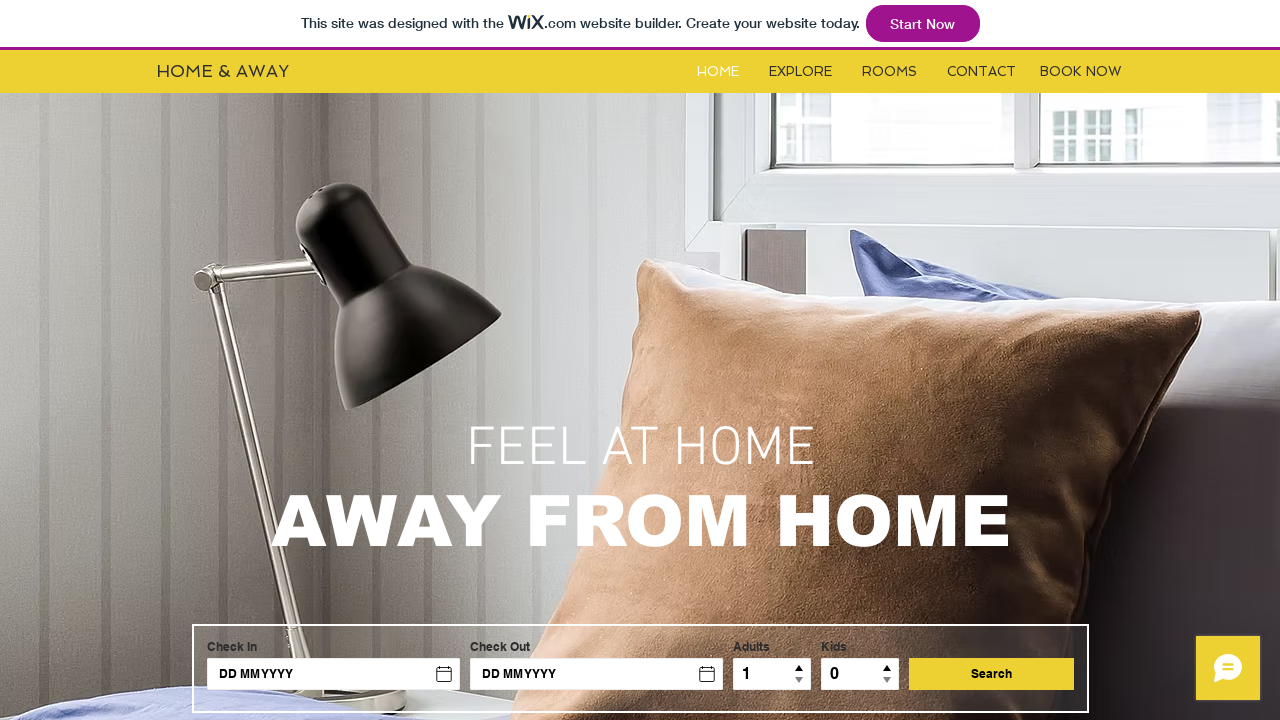

Located the live chat iframe frame
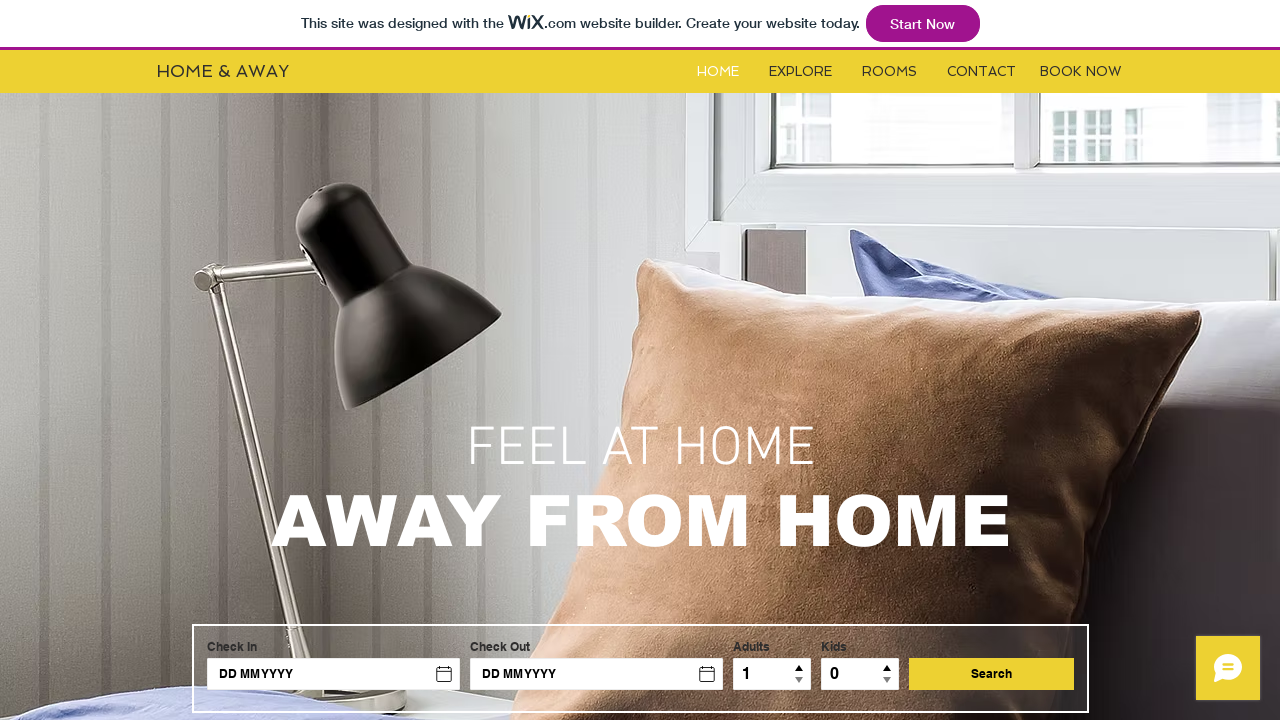

Clicked the minimized chat button to open the live chat at (1228, 668) on xpath=//*[@id='comp-jr4sqg2g']/iframe >> internal:control=enter-frame >> button[
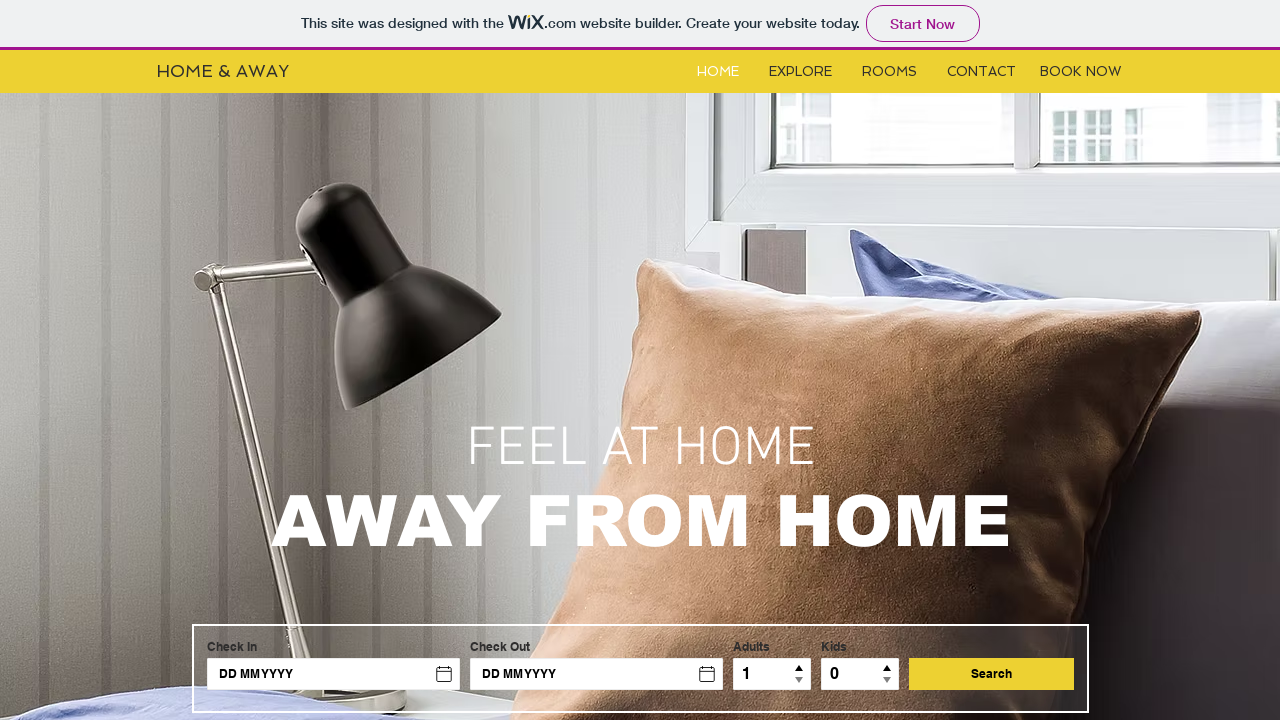

Clicked the close button to close the live chat at (1236, 240) on xpath=//*[@id='comp-jr4sqg2g']/iframe >> internal:control=enter-frame >> xpath=/
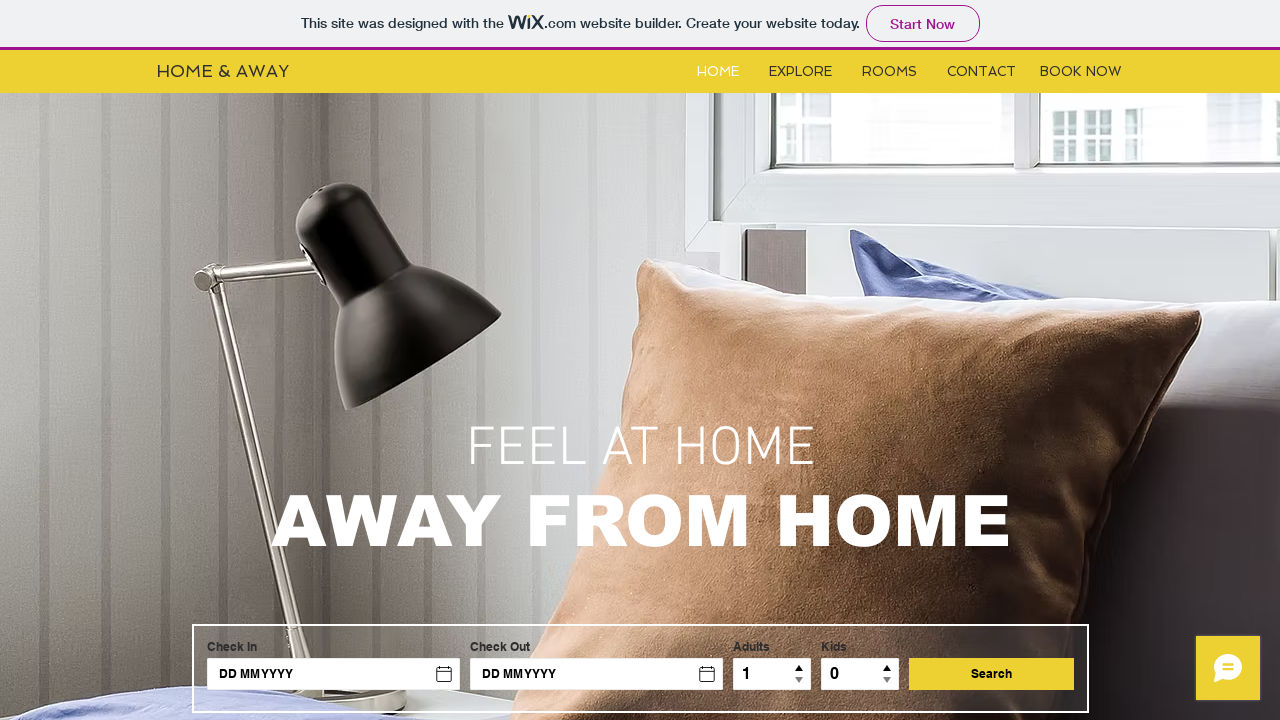

Verified that the minimized chat button is displayed again
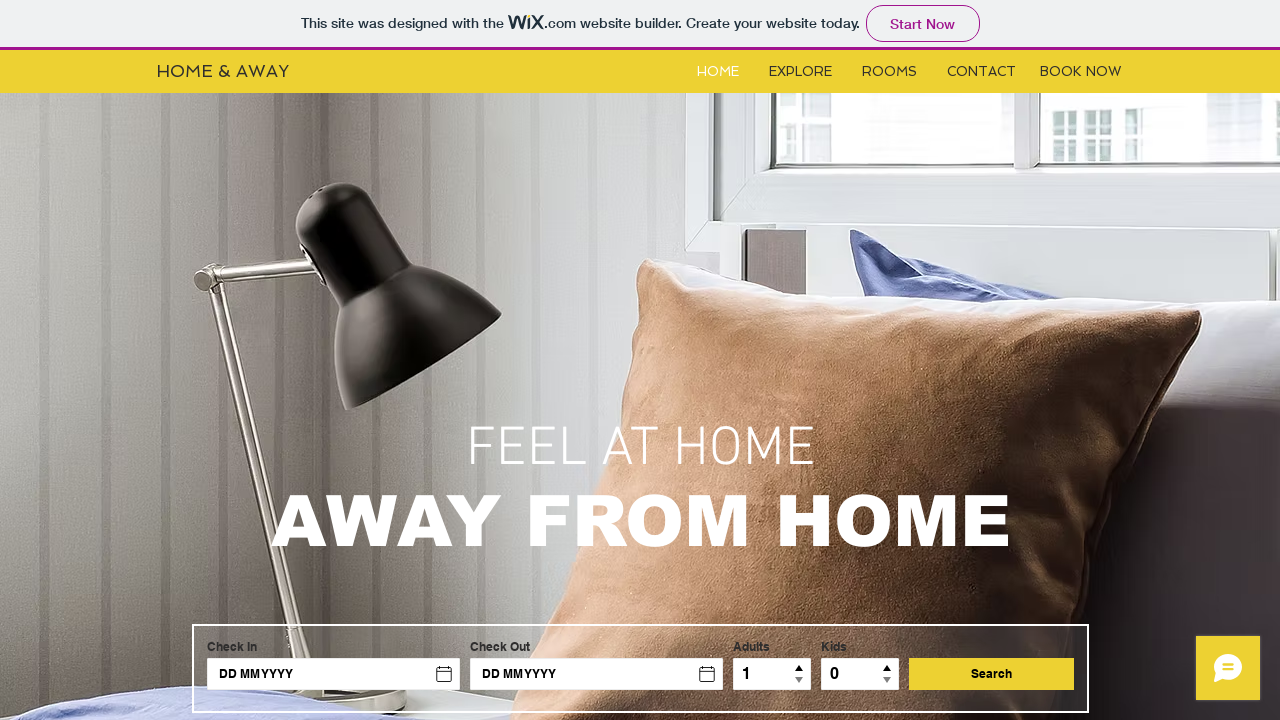

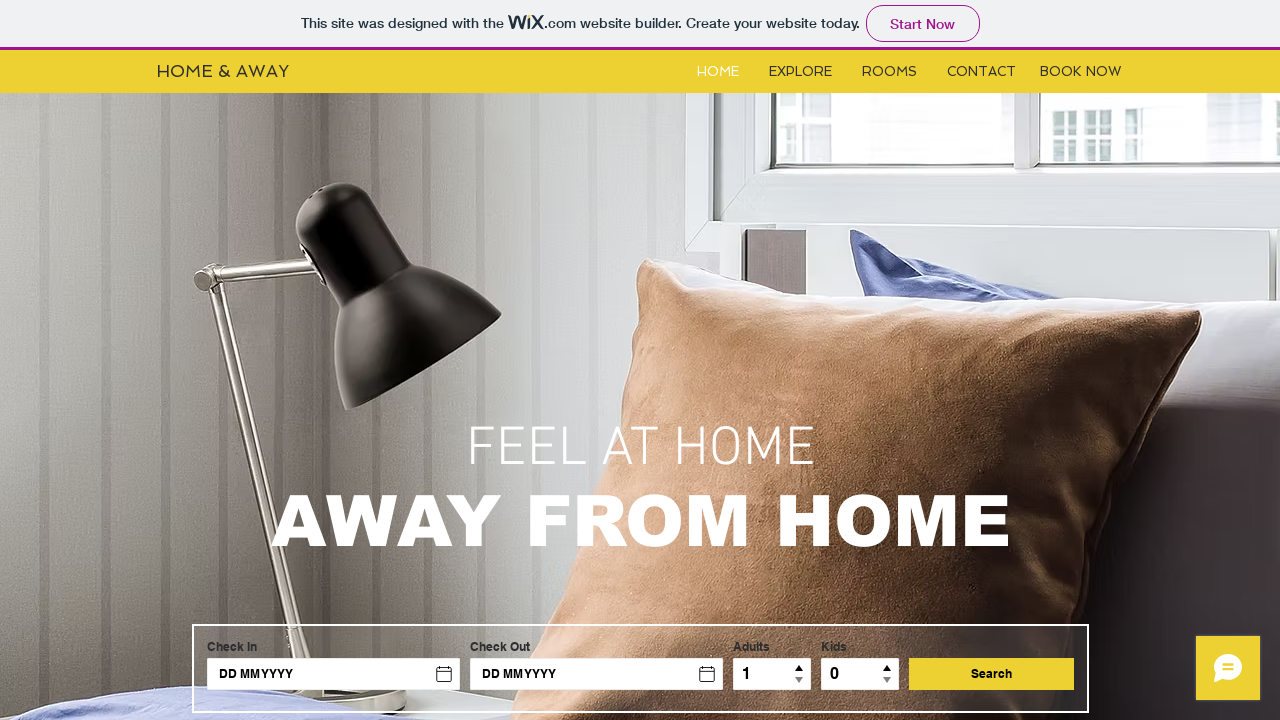